Tests file upload functionality on file.io by sending a file path to the upload button element. Note: Requires a valid file to exist at the specified path.

Starting URL: https://www.file.io/

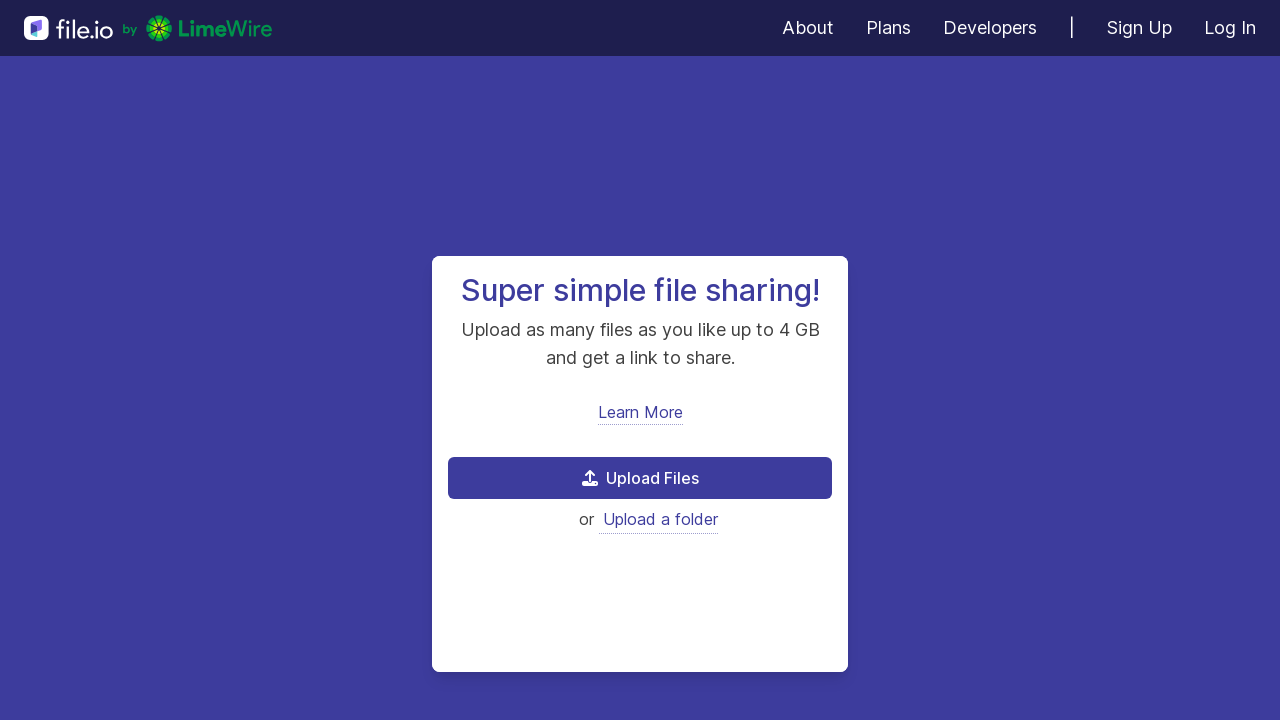

Created temporary test file for upload at /tmp/test_upload_file.txt
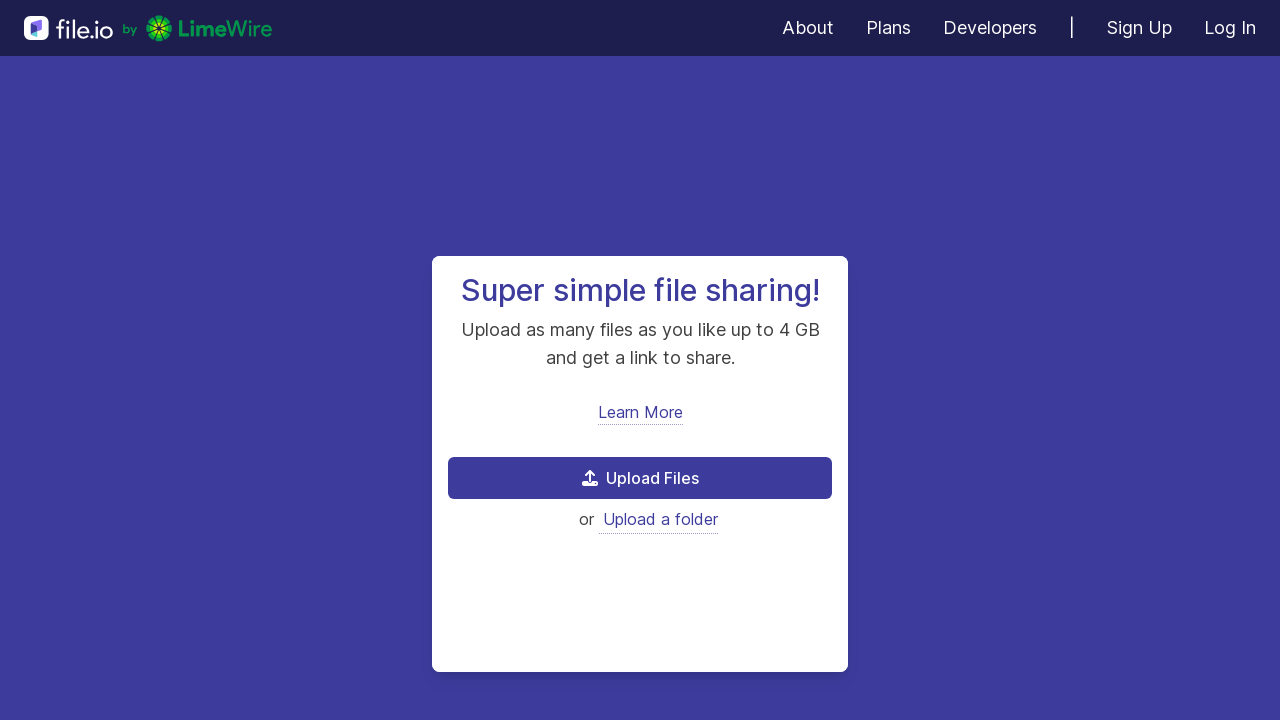

Set file input with test file path using set_input_files
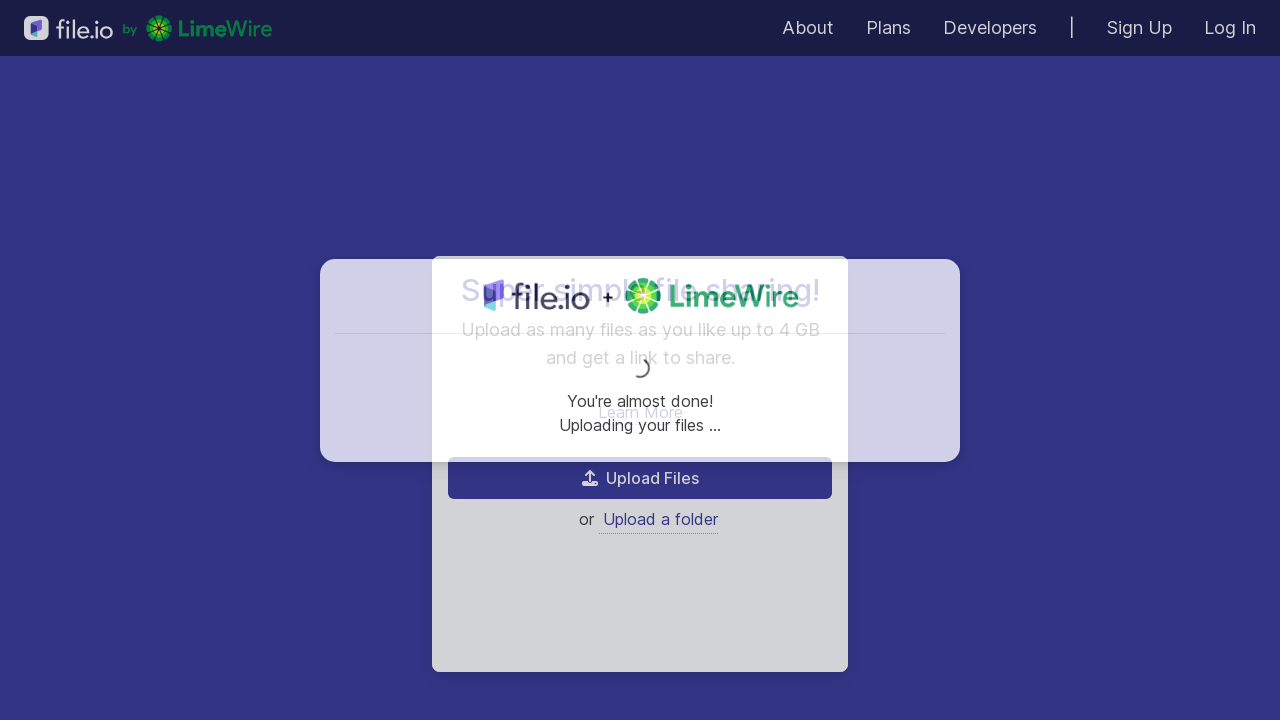

Waited 2000ms for file upload to process
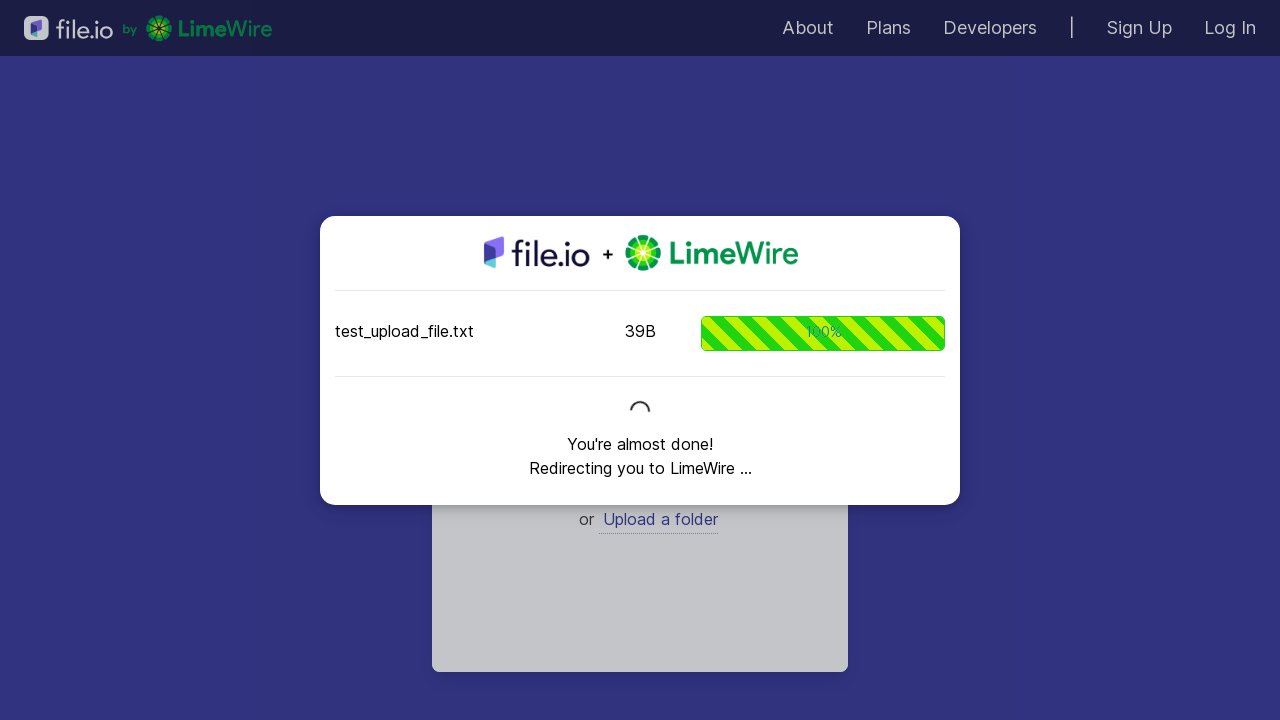

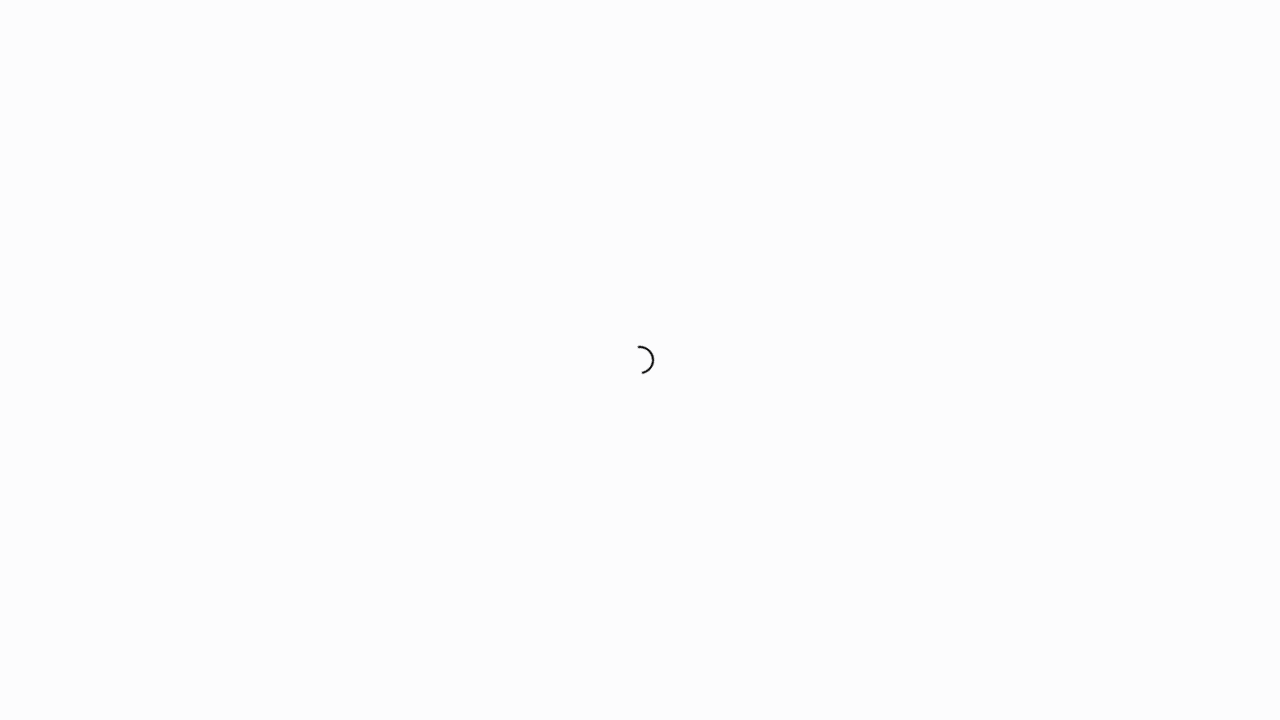